Tests JavaScript execution capabilities by changing the document title and displaying an alert dialog on a math exercise page

Starting URL: https://suninjuly.github.io/math.html

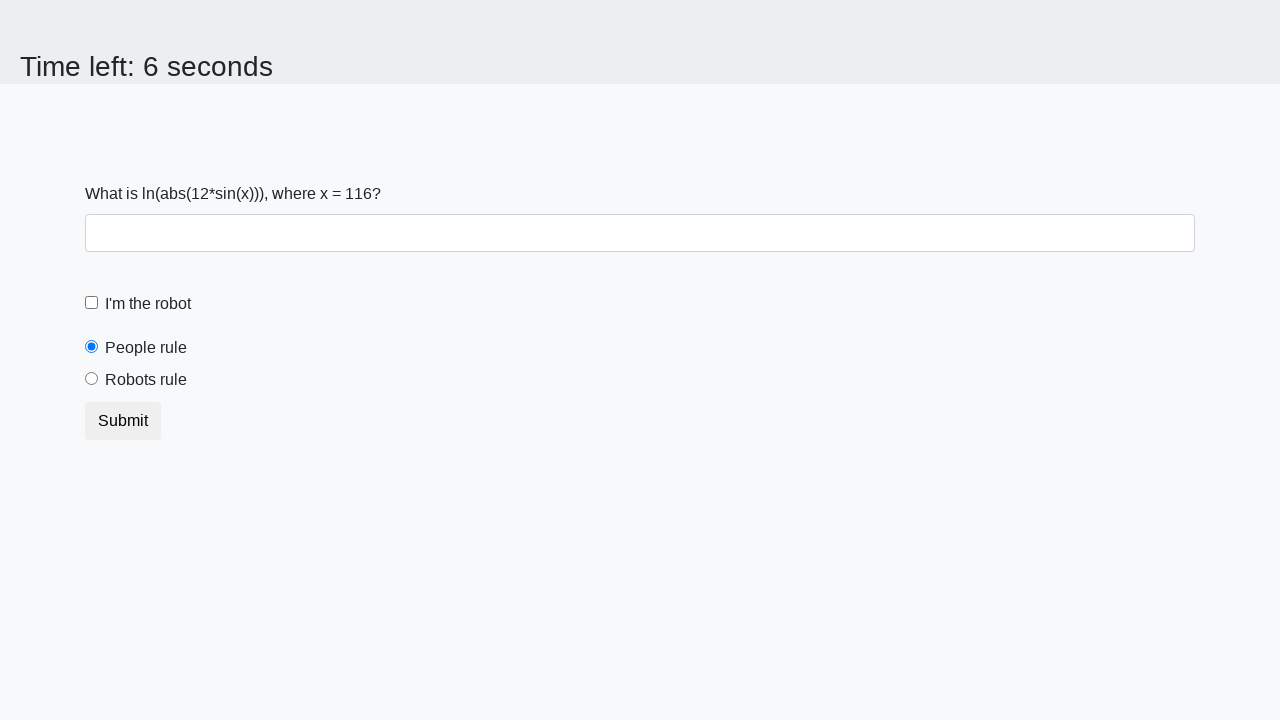

Executed JavaScript to change document title to 'Script executing'
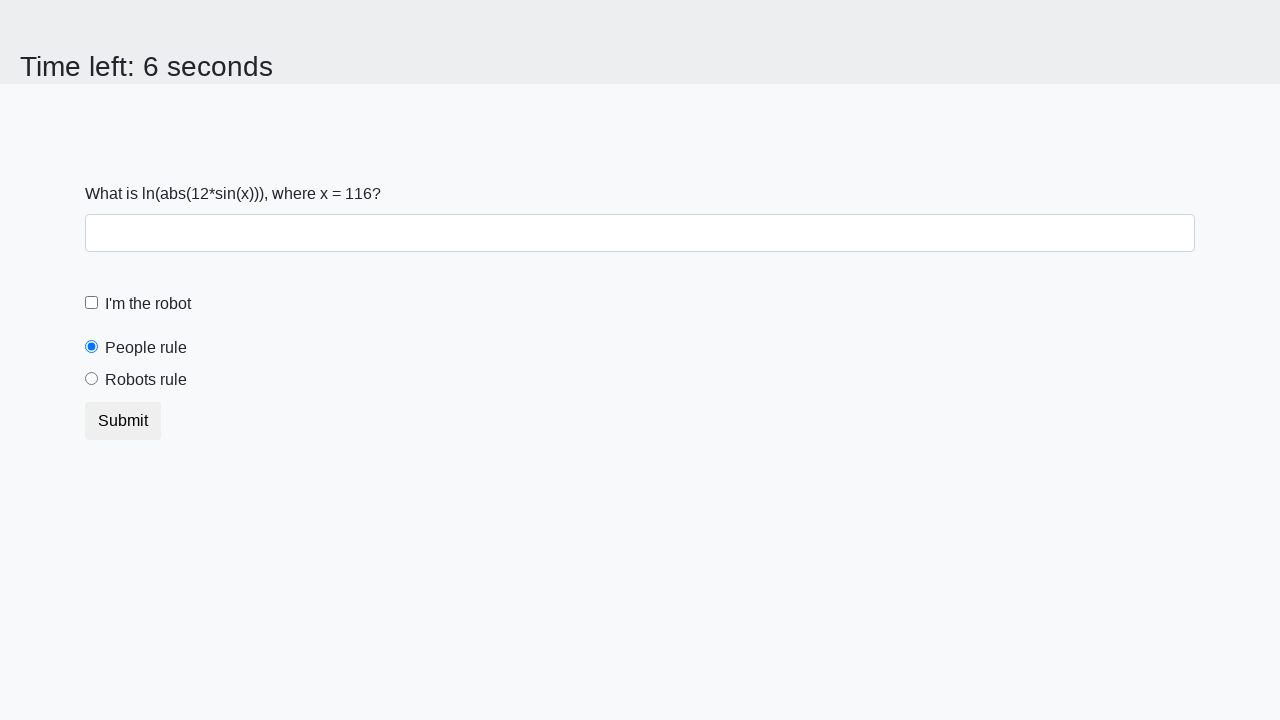

Set up dialog handler to automatically accept alerts
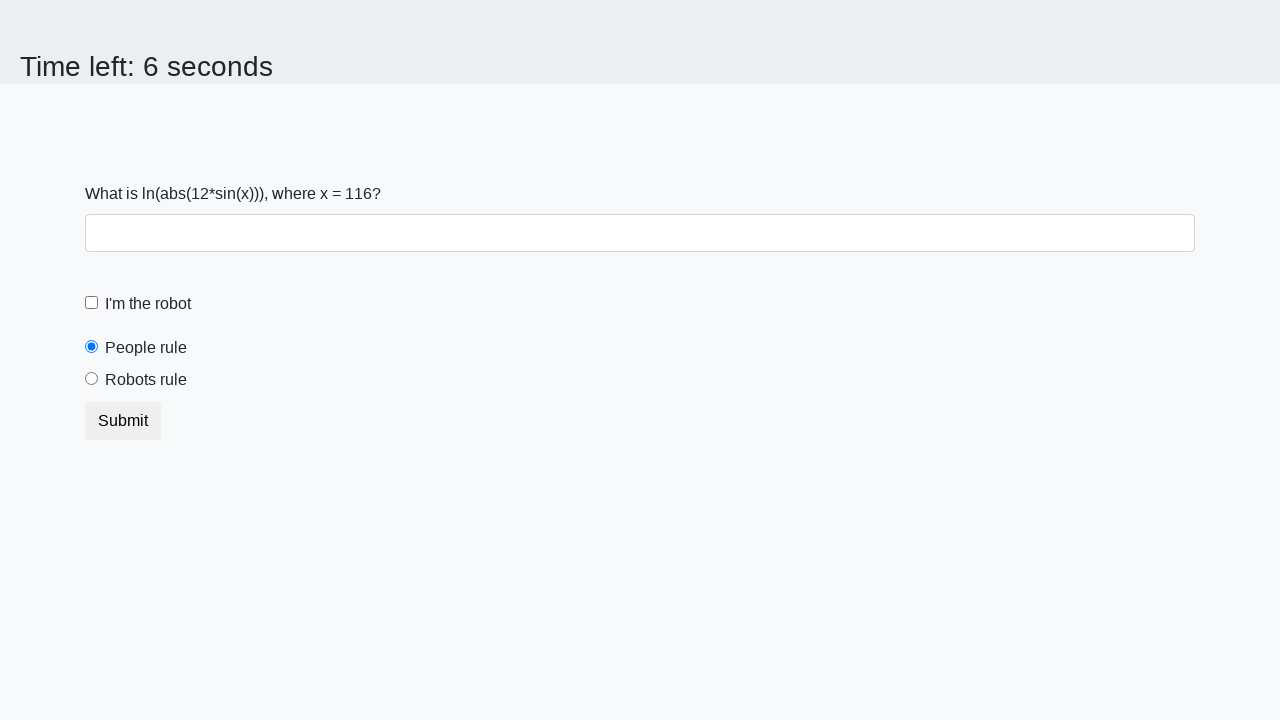

Executed JavaScript to display alert dialog with message 'Robots at work'
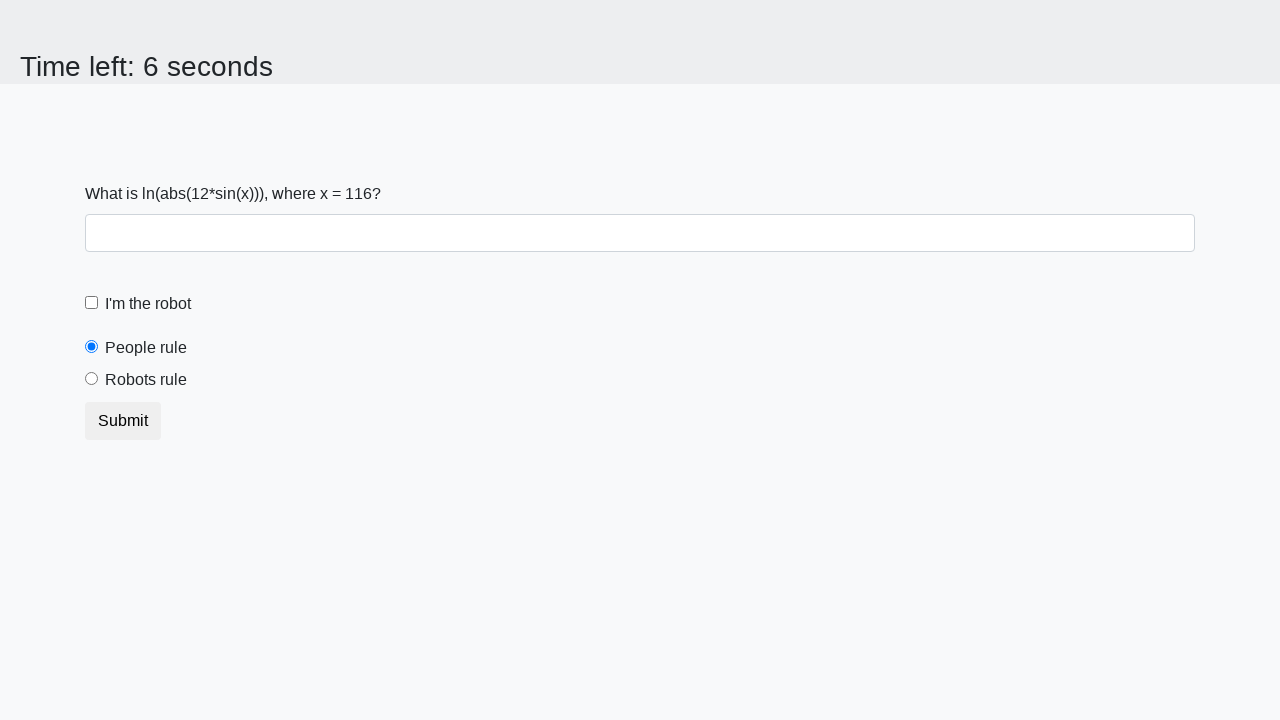

Waited 1000ms for script execution effects to be visible
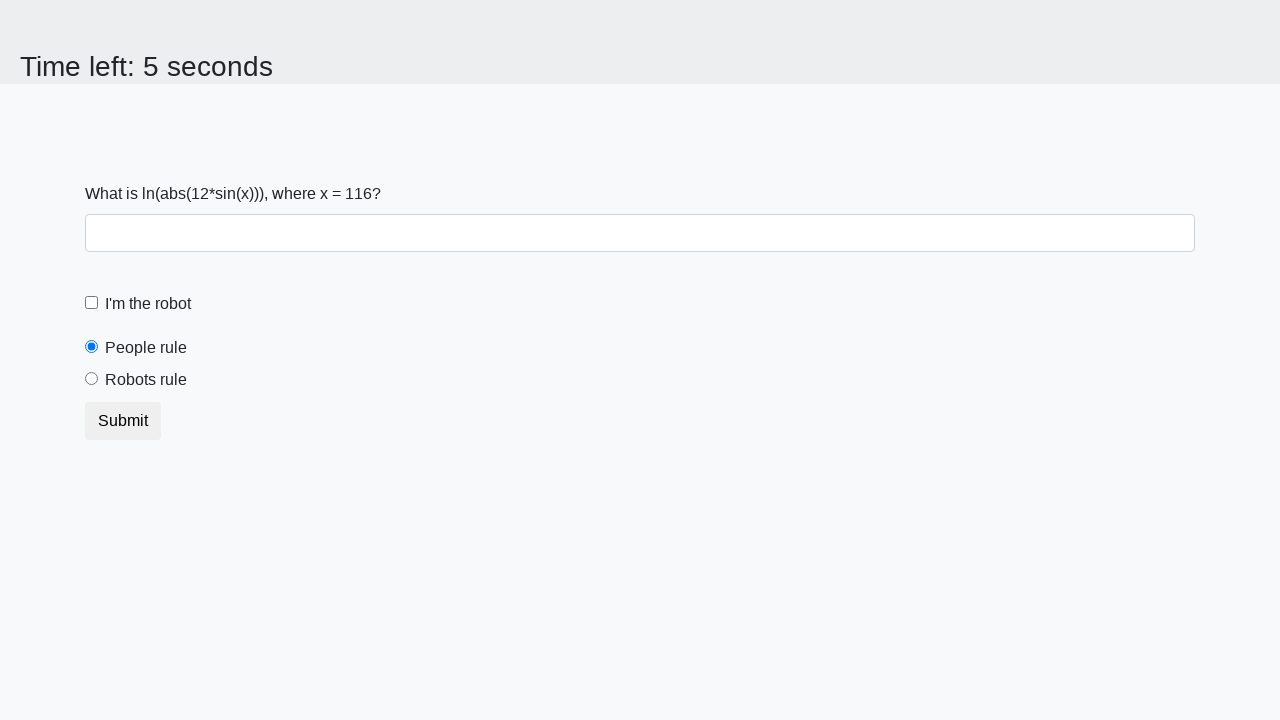

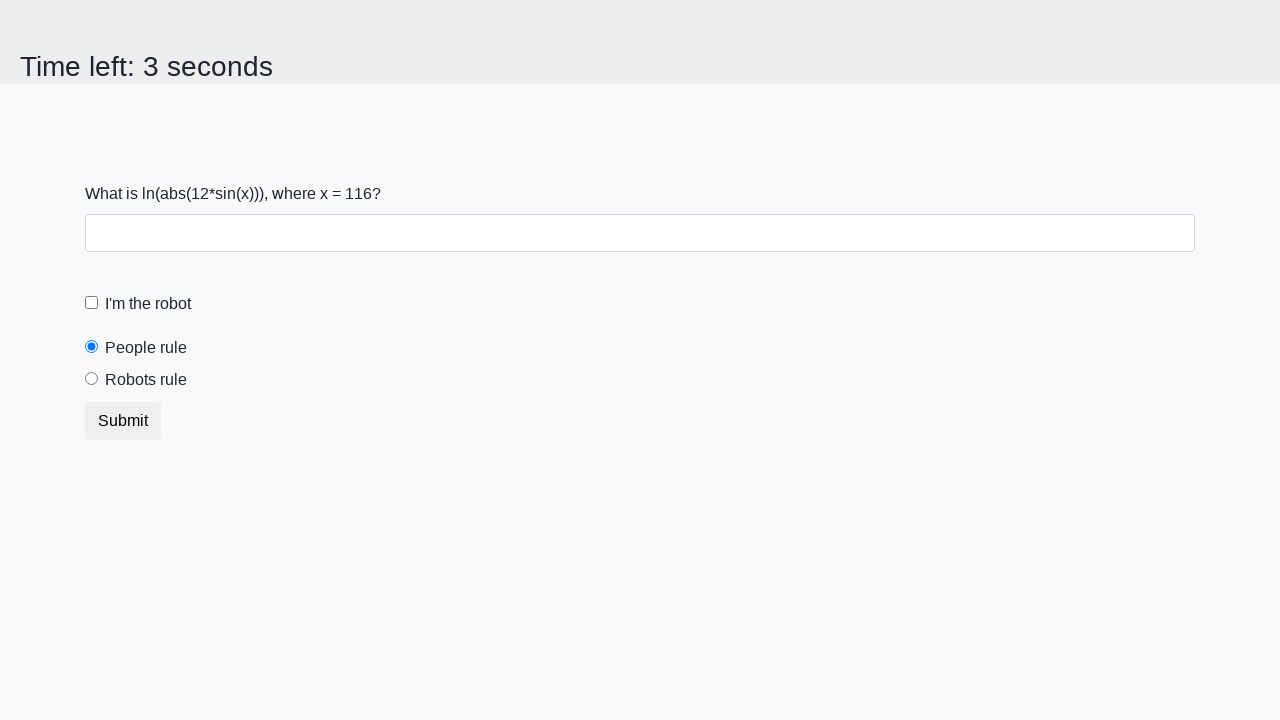